Navigates to the-internet.herokuapp.com and interacts with links on the page, including finding and clicking the A/B Testing link

Starting URL: https://the-internet.herokuapp.com/

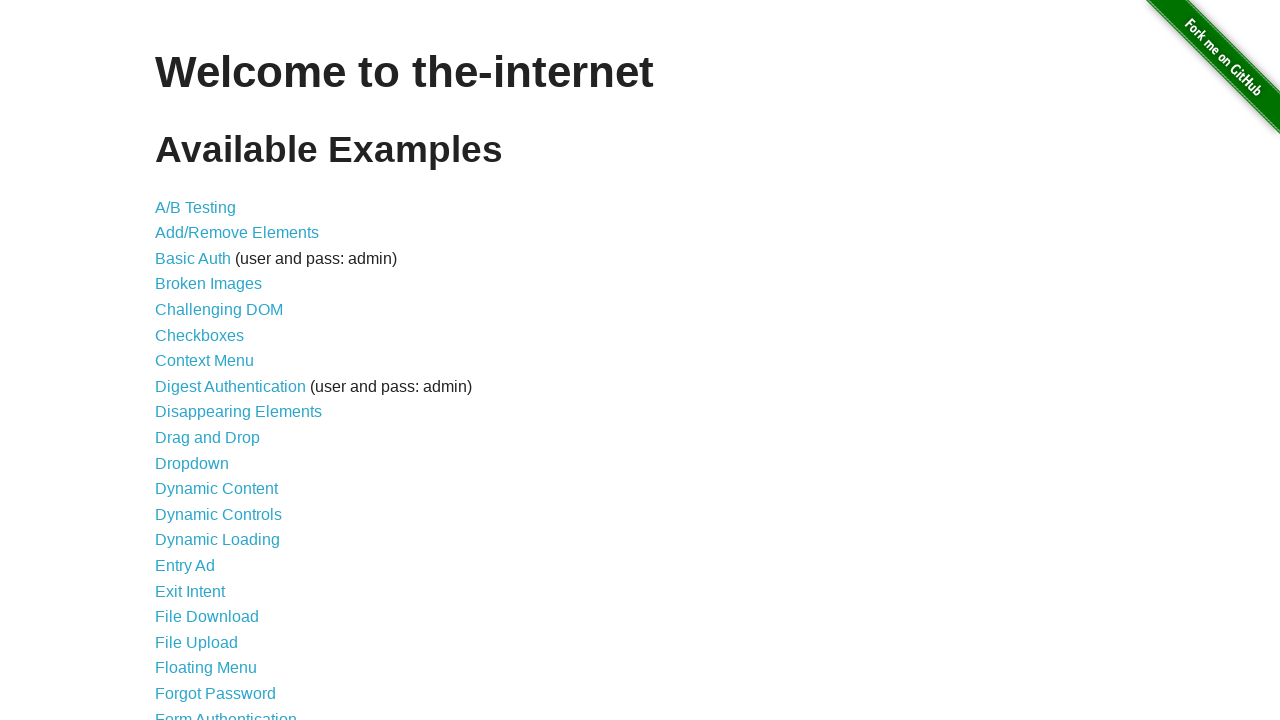

Clicked the A/B Testing link at (196, 207) on text=A/B Testing
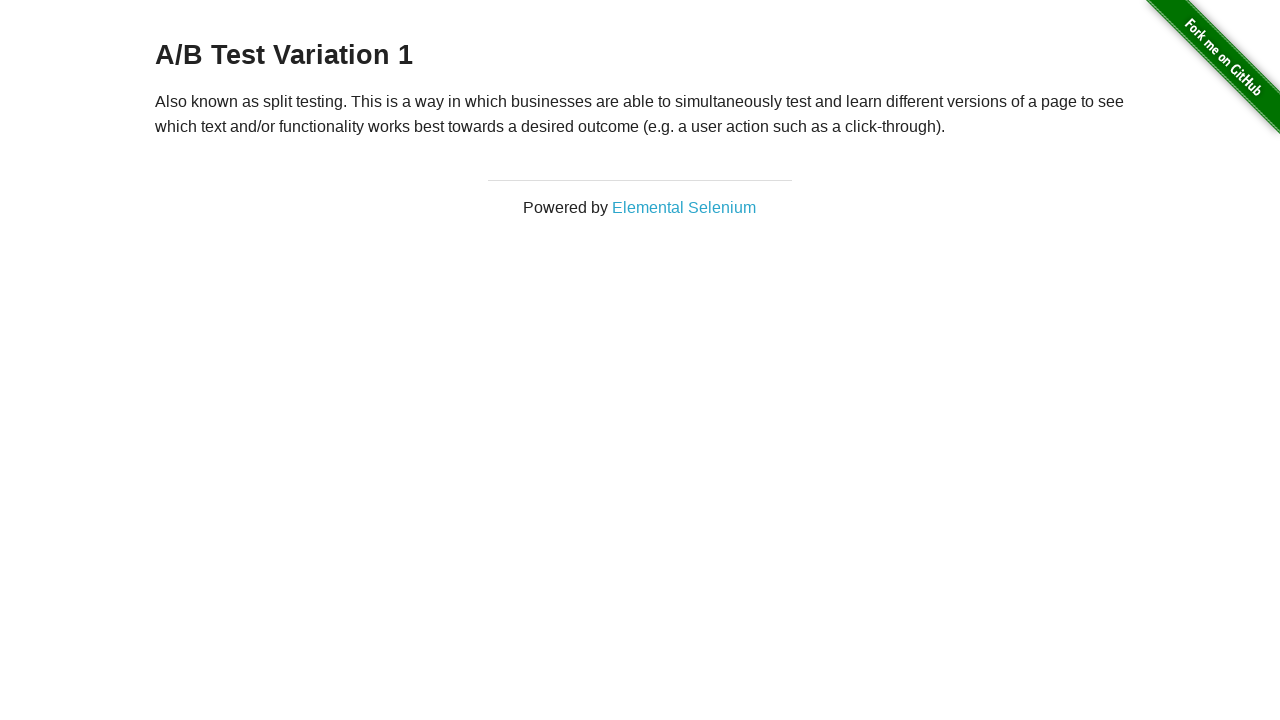

Navigated back to the main page
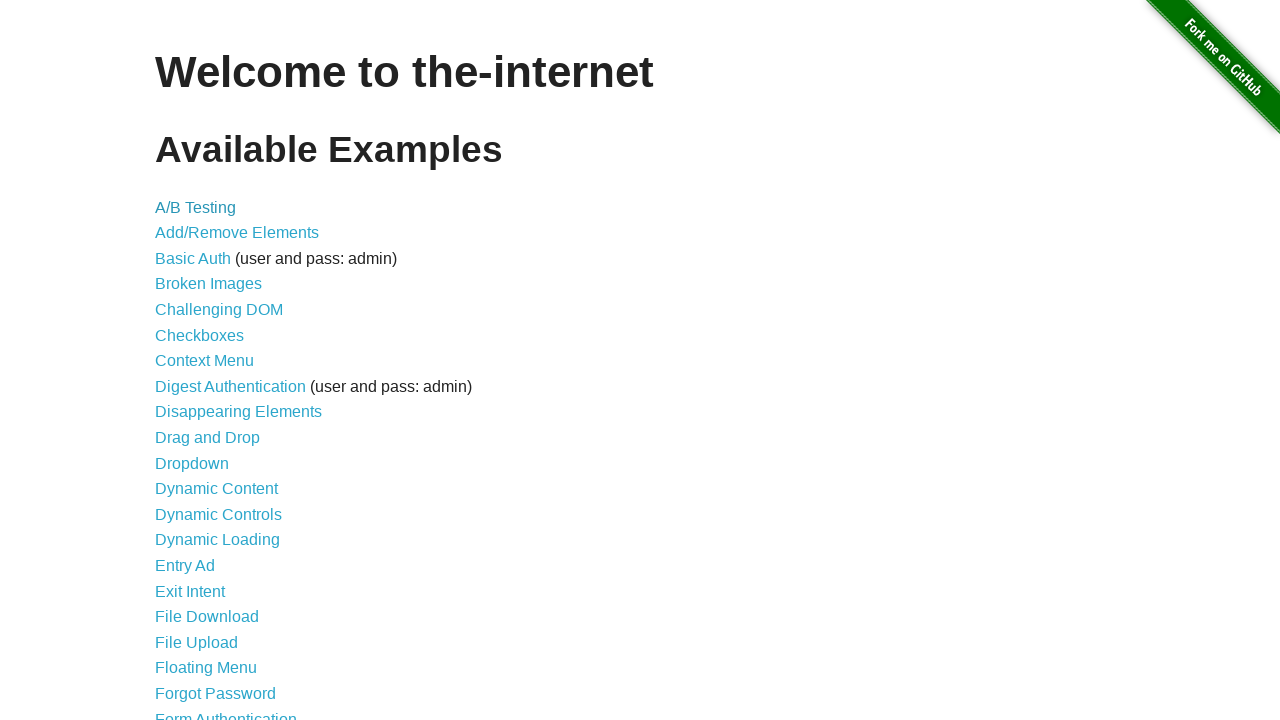

All links on the page are present and loaded
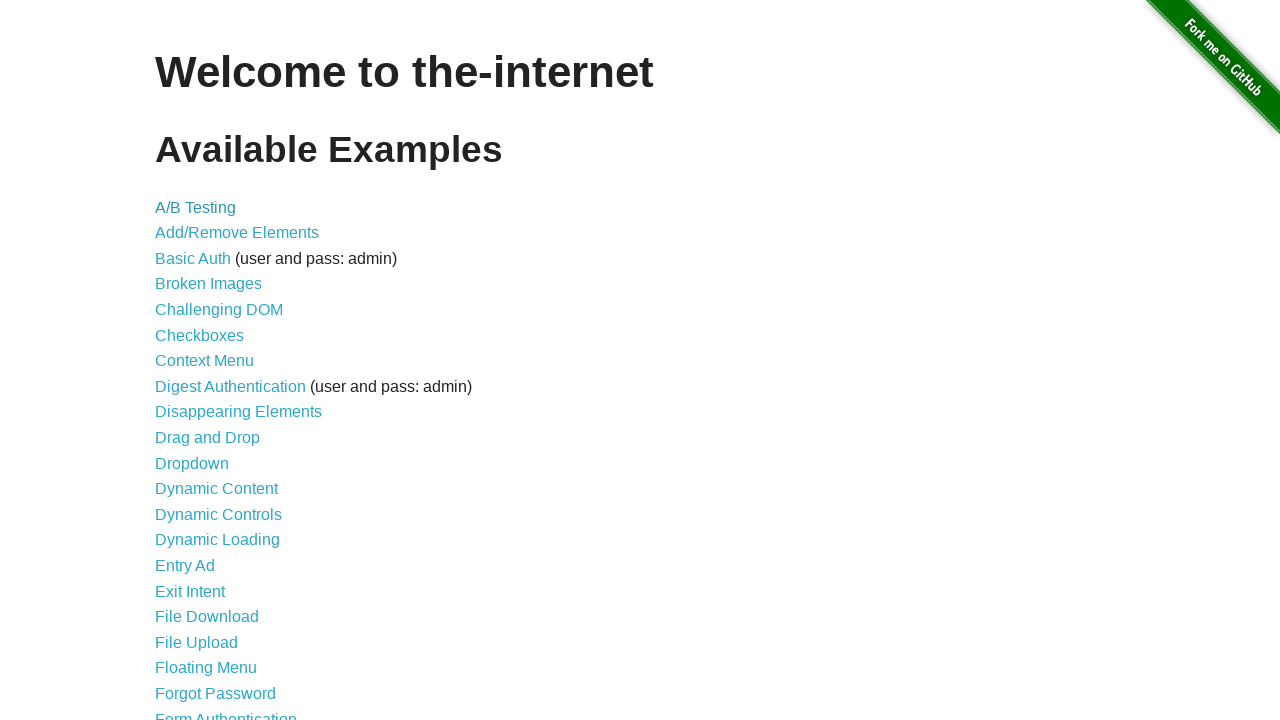

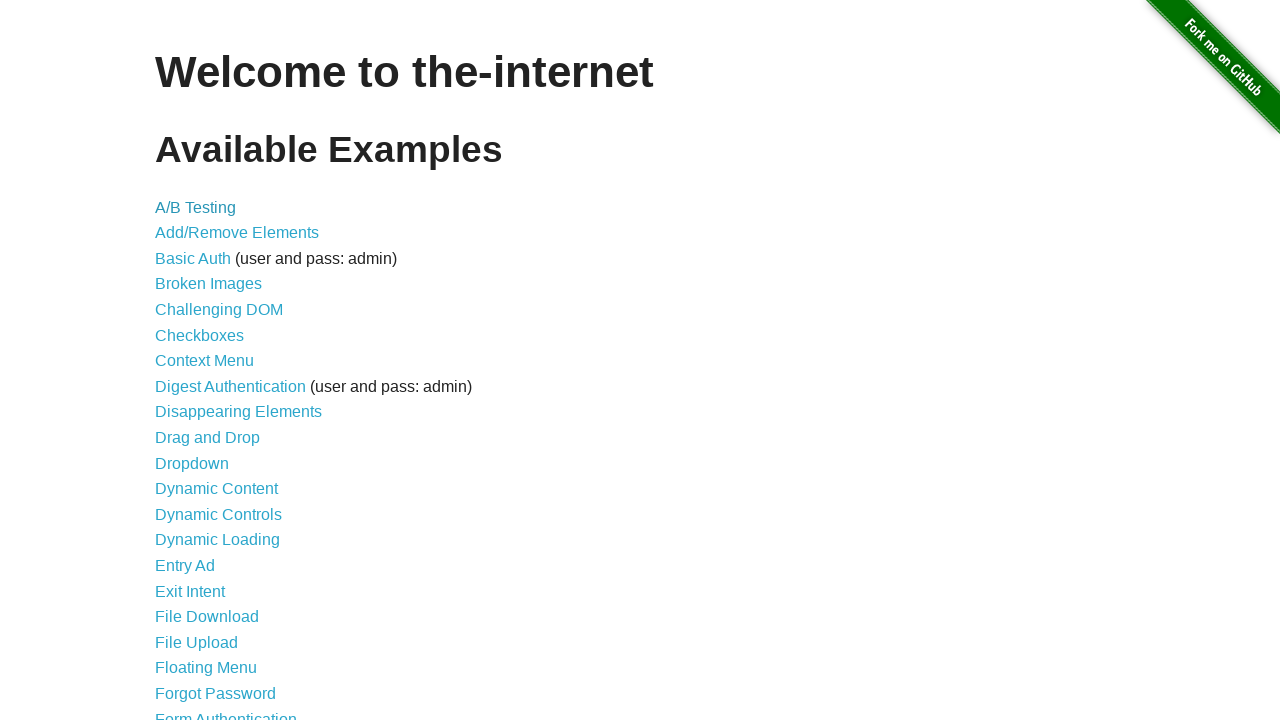